Opens Google Translate and enters text into the source text input field

Starting URL: https://translate.google.com

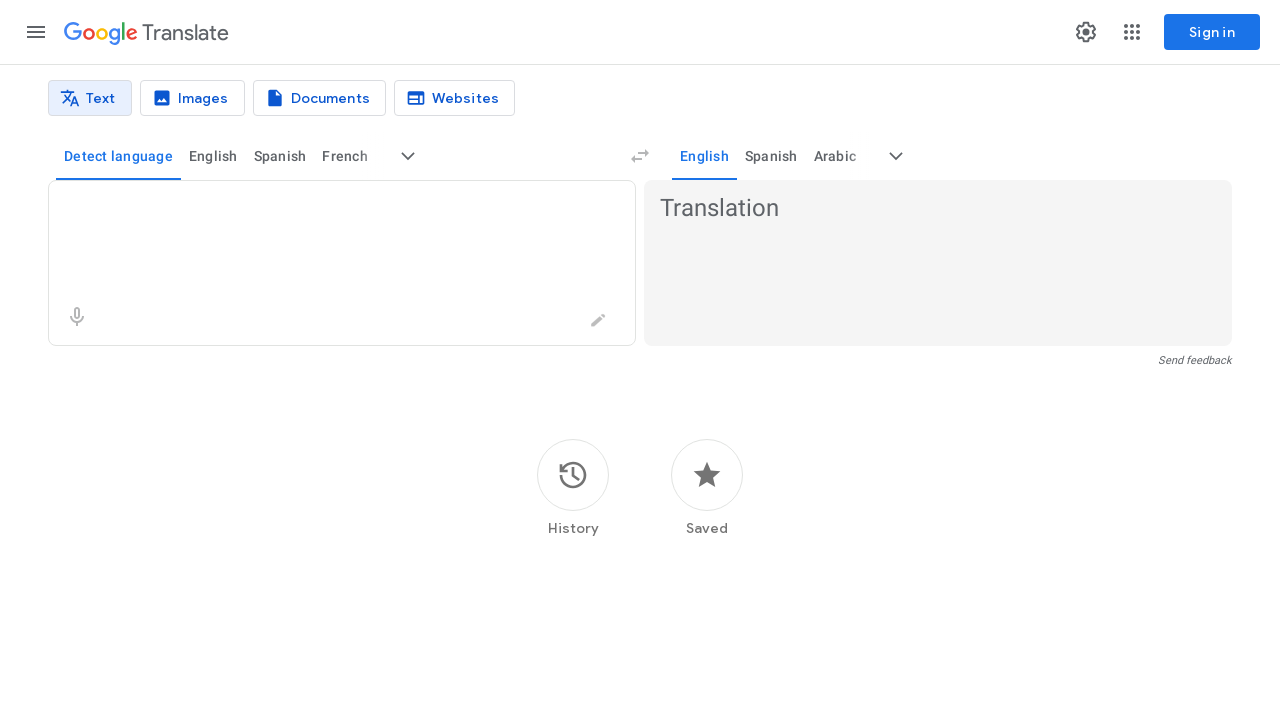

Entered 'hello world' into the source text input field on [aria-label="Source text"]
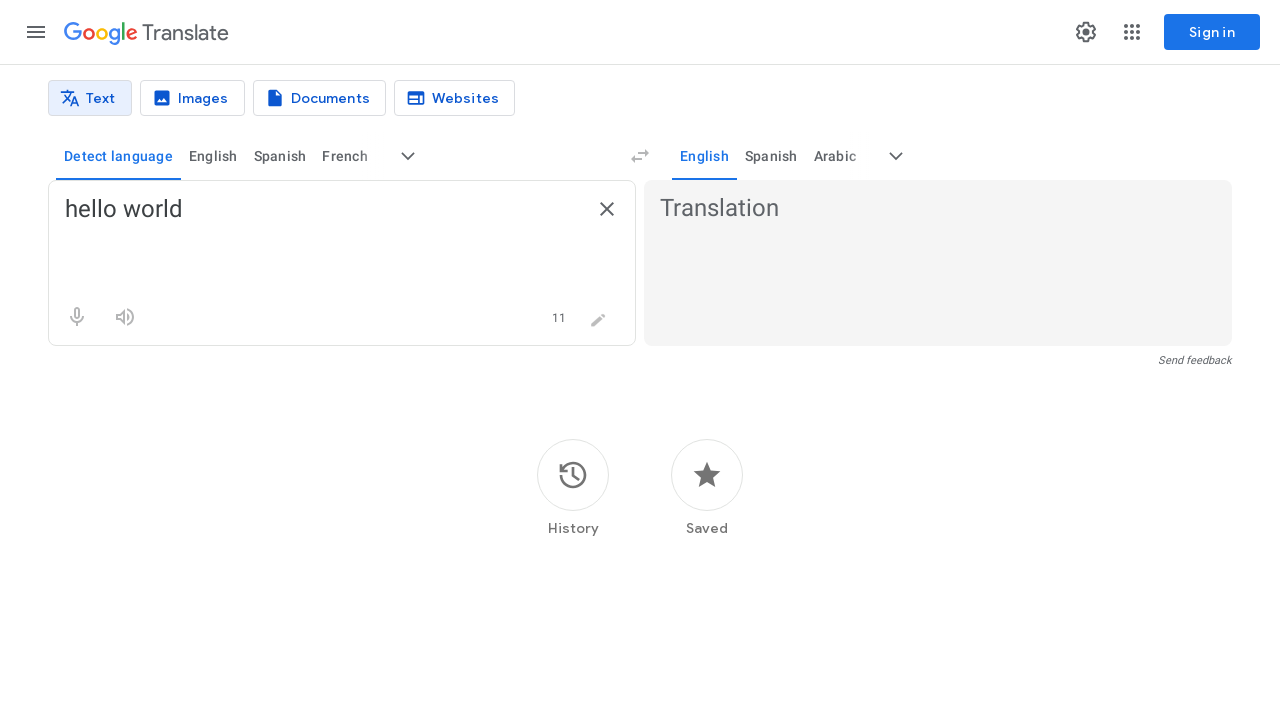

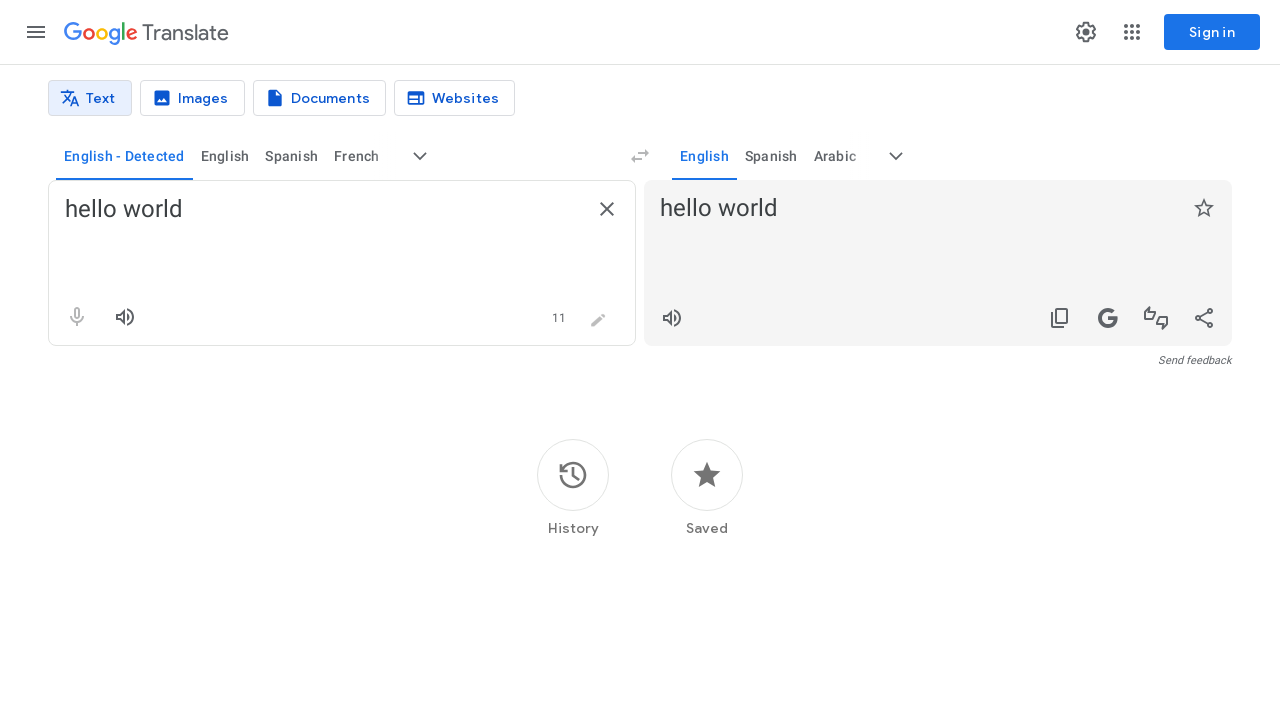